Tests navigation on dev.to by visiting the main page and clicking on the first blog post displayed to verify redirection to the blog detail page.

Starting URL: https://dev.to

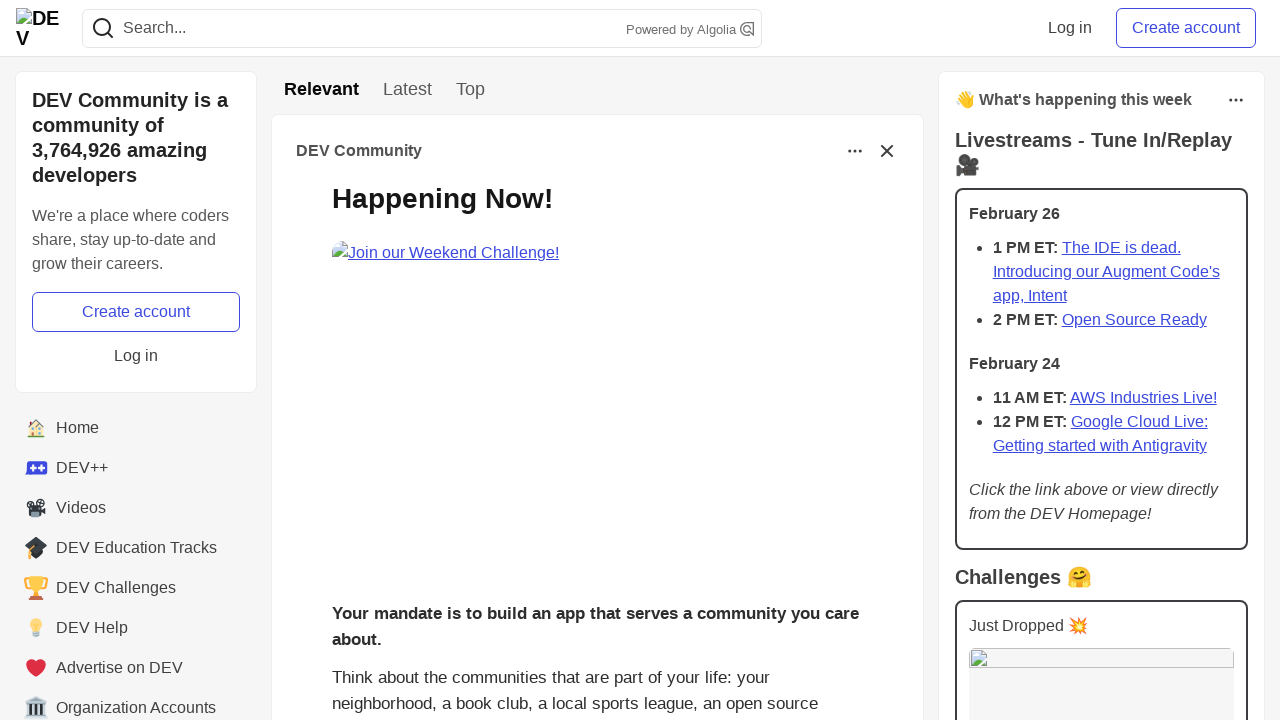

Waited for blog posts to load on dev.to main page
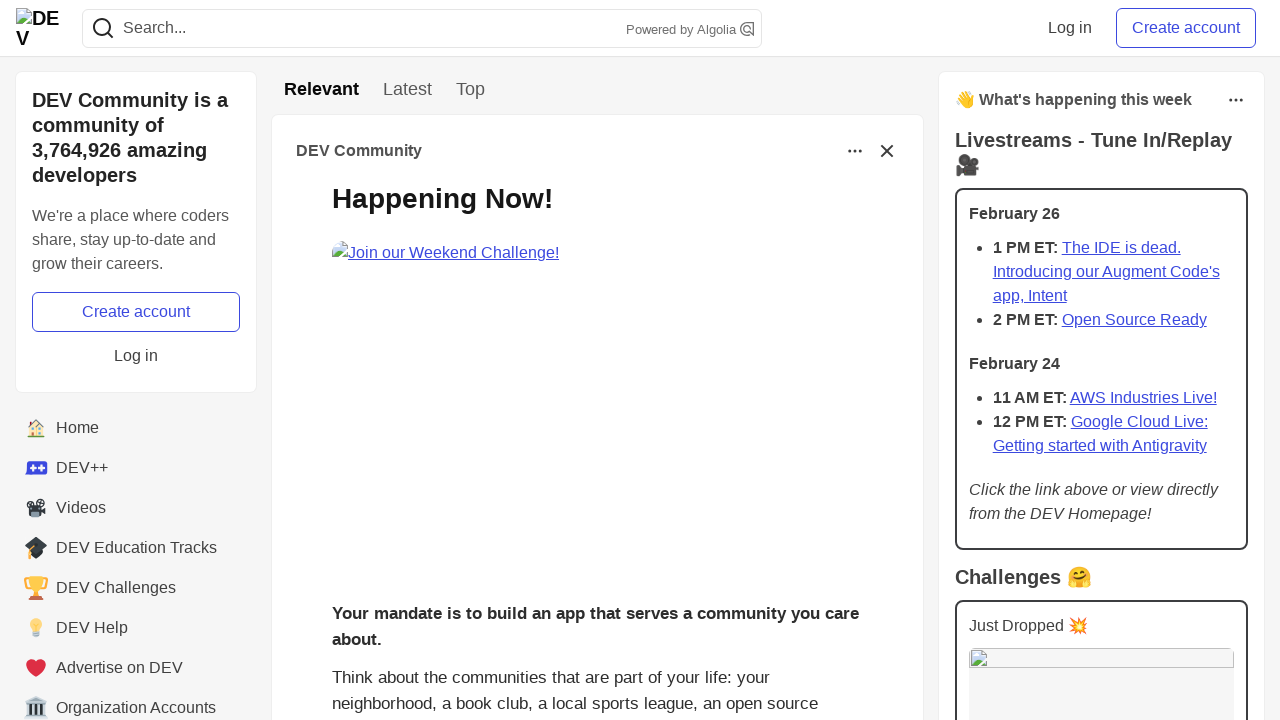

Clicked on the first blog post at (597, 388) on .crayons-story__body
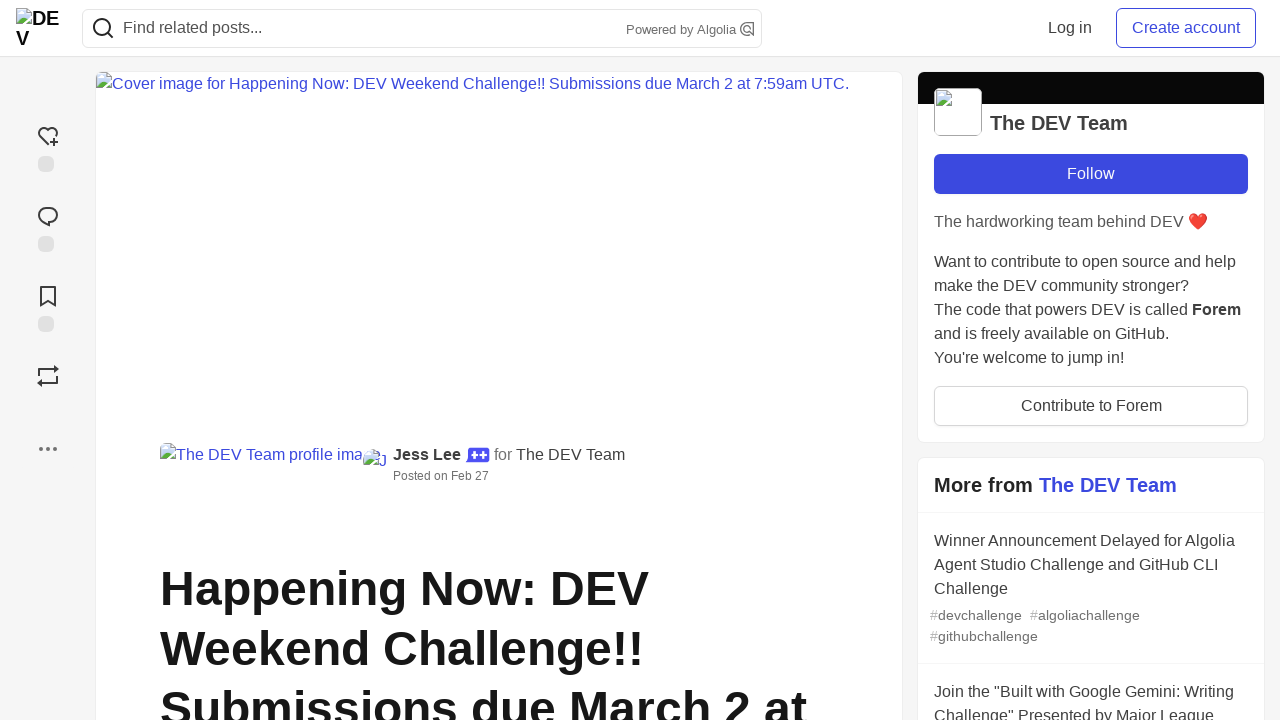

Blog detail page loaded successfully
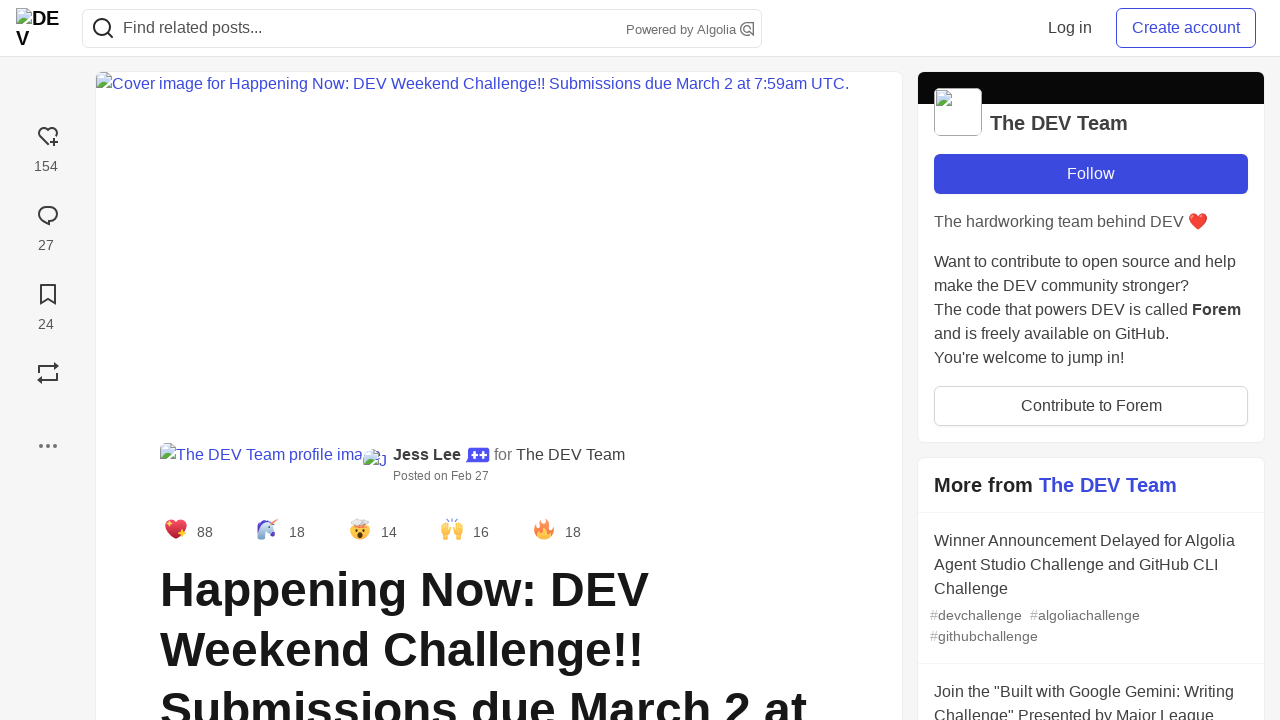

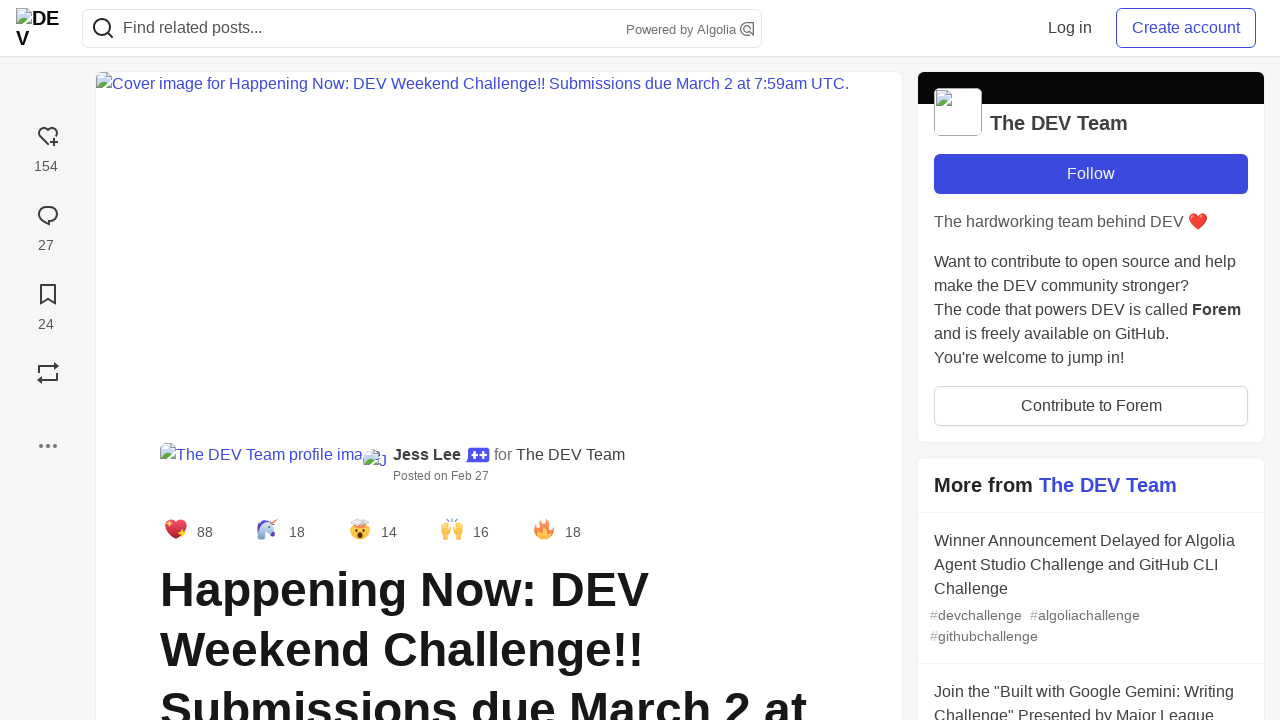